Tests keyboard modifier actions by performing a Ctrl+click on a link to open it in a new tab, demonstrating keyDown and keyUp functionality

Starting URL: https://omayo.blogspot.com/

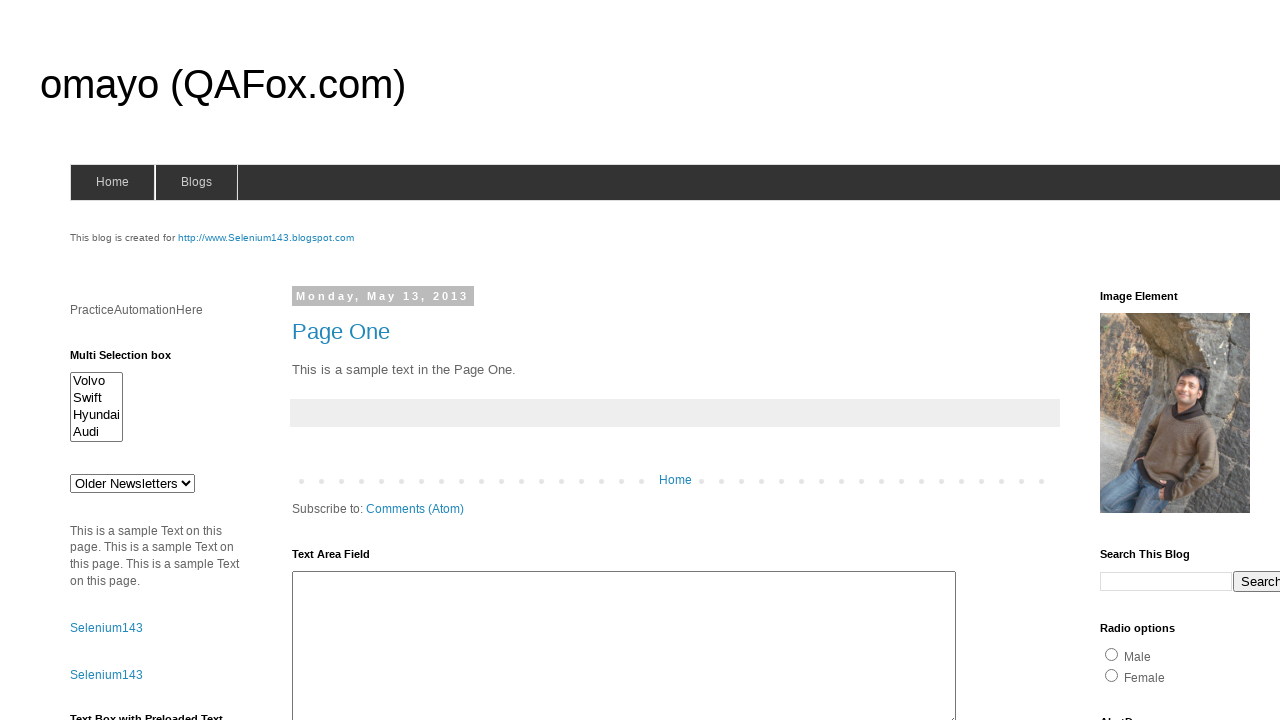

Pressed Control key down to prepare for modifier click
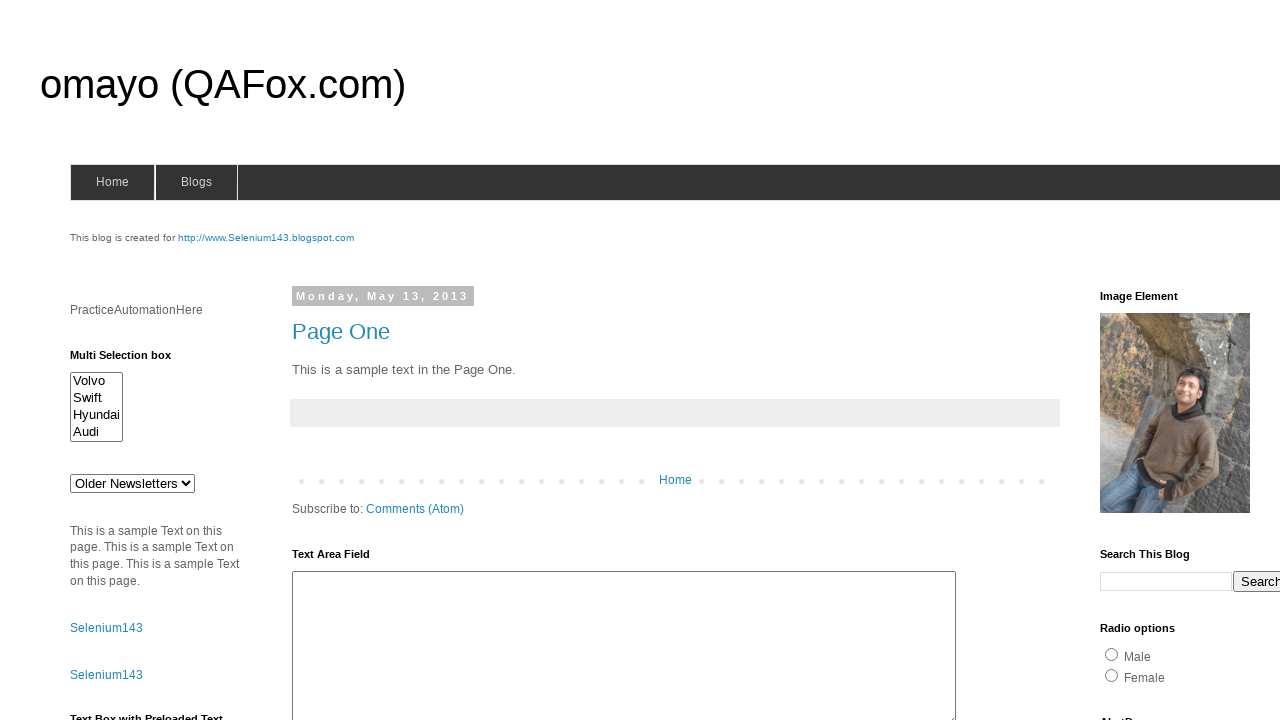

Clicked 'compendiumdev' link while Control key is held at (1160, 360) on a:text('compendiumdev')
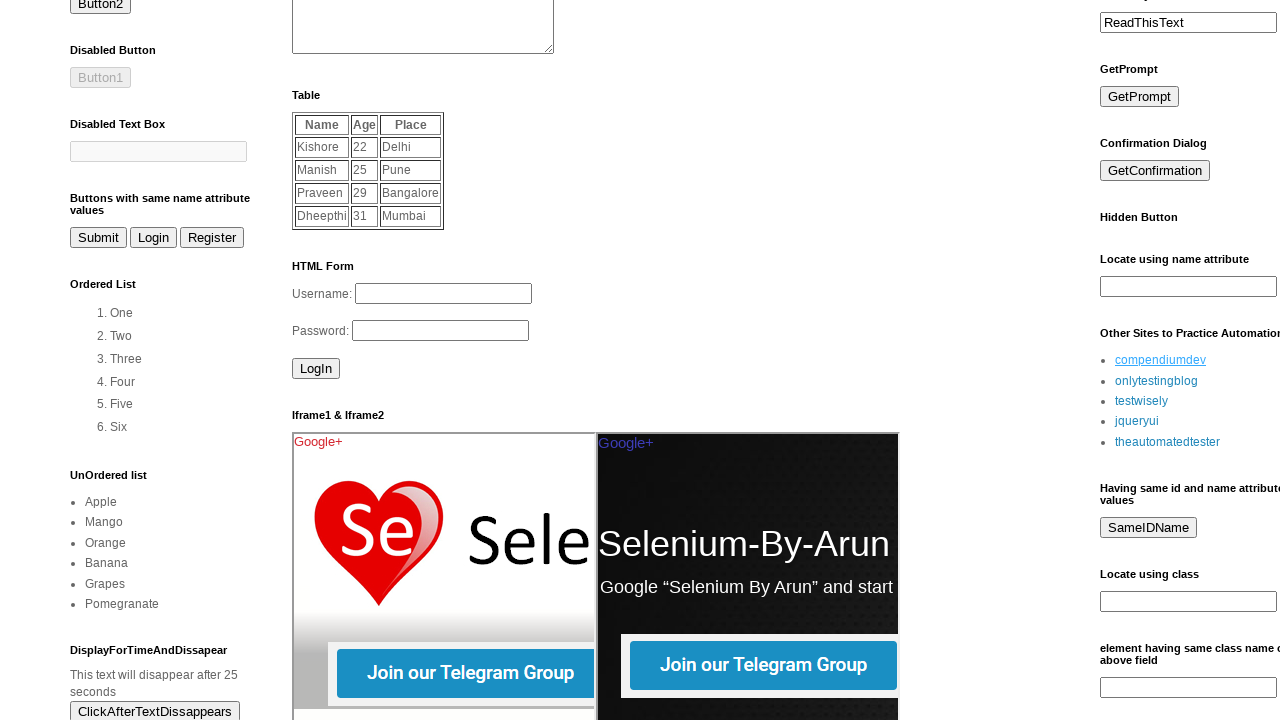

Released Control key after Ctrl+click action
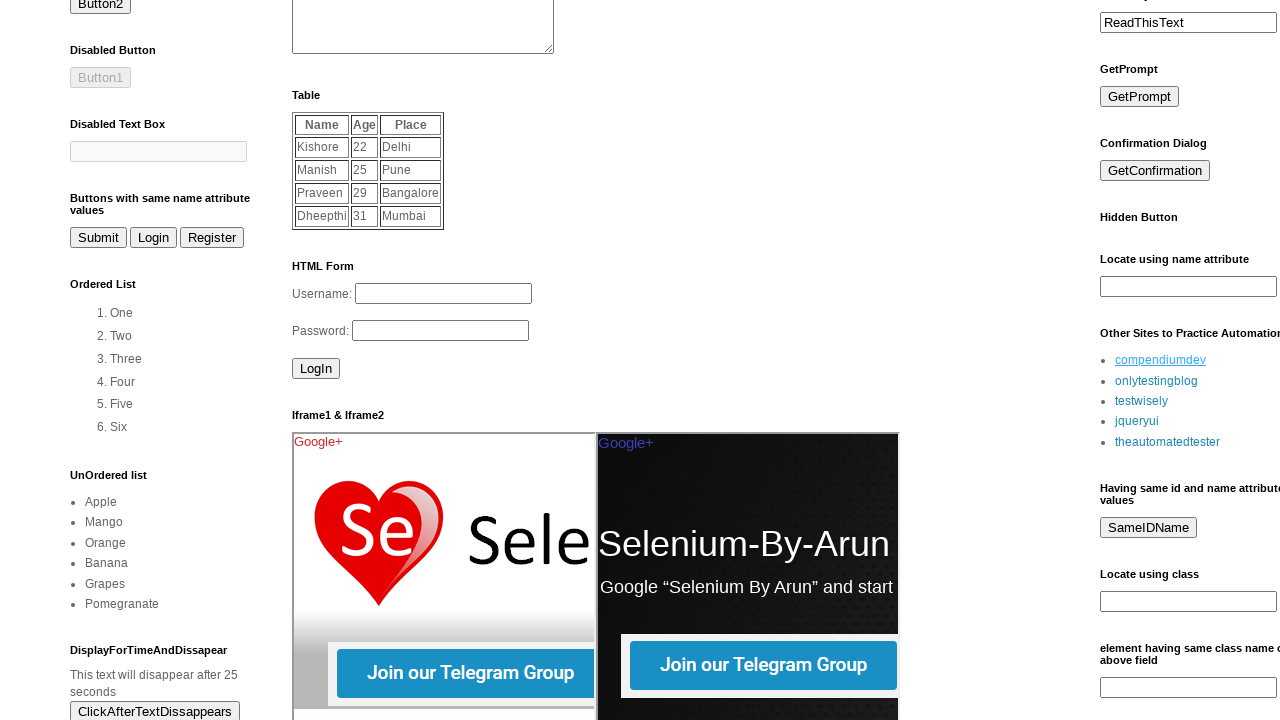

Waited 500ms for new tab to open
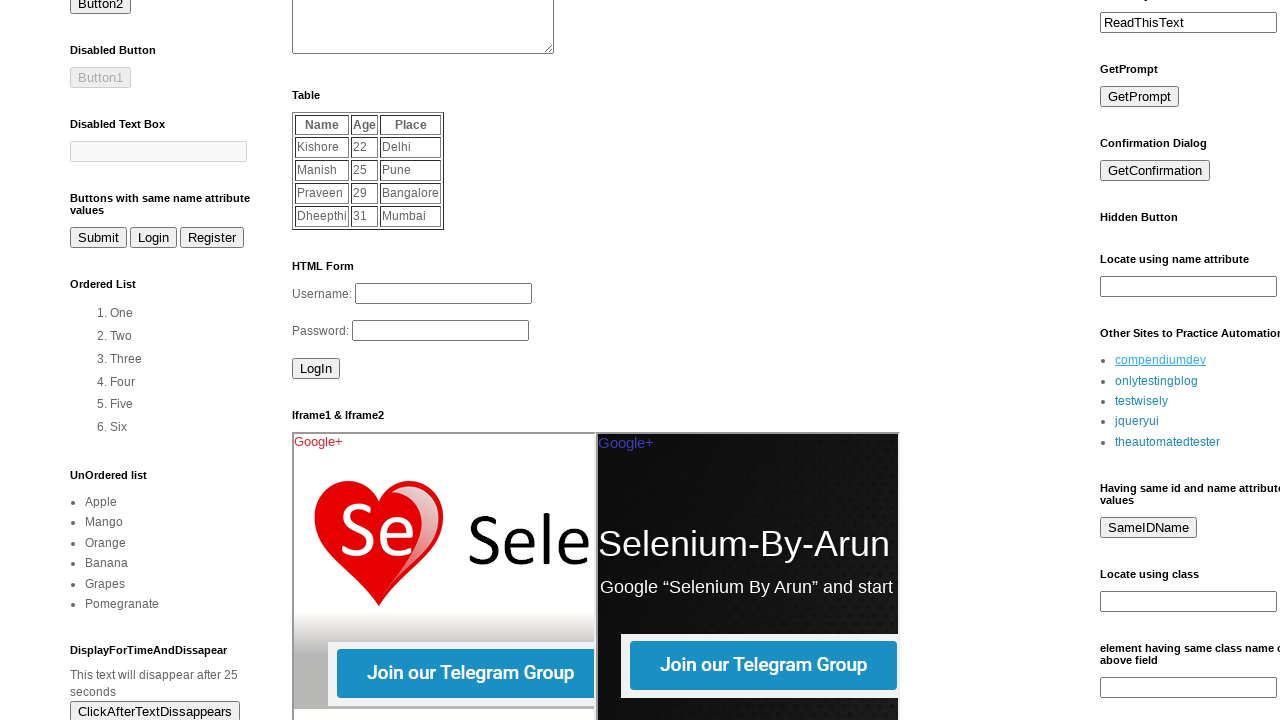

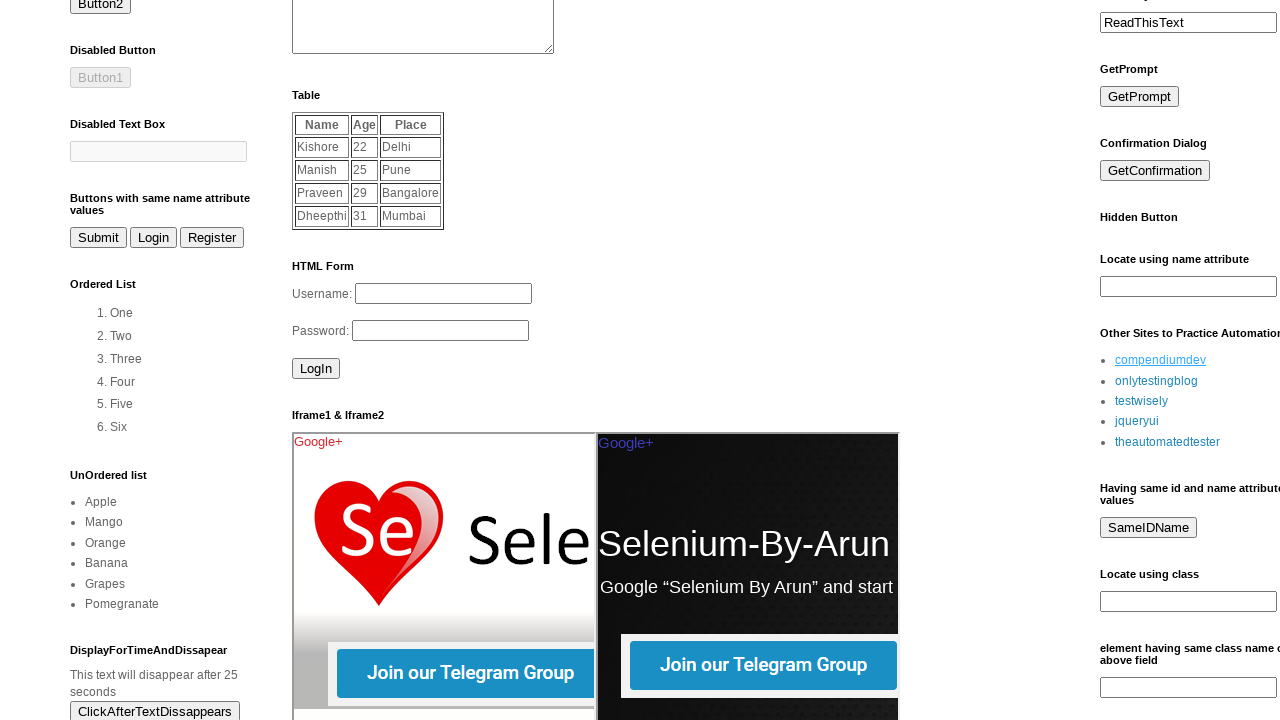